Tests a multi-field form submission by filling in personal information fields and navigating to the next step

Starting URL: https://app.bluealert.pl/ba/form/formularz-testowy

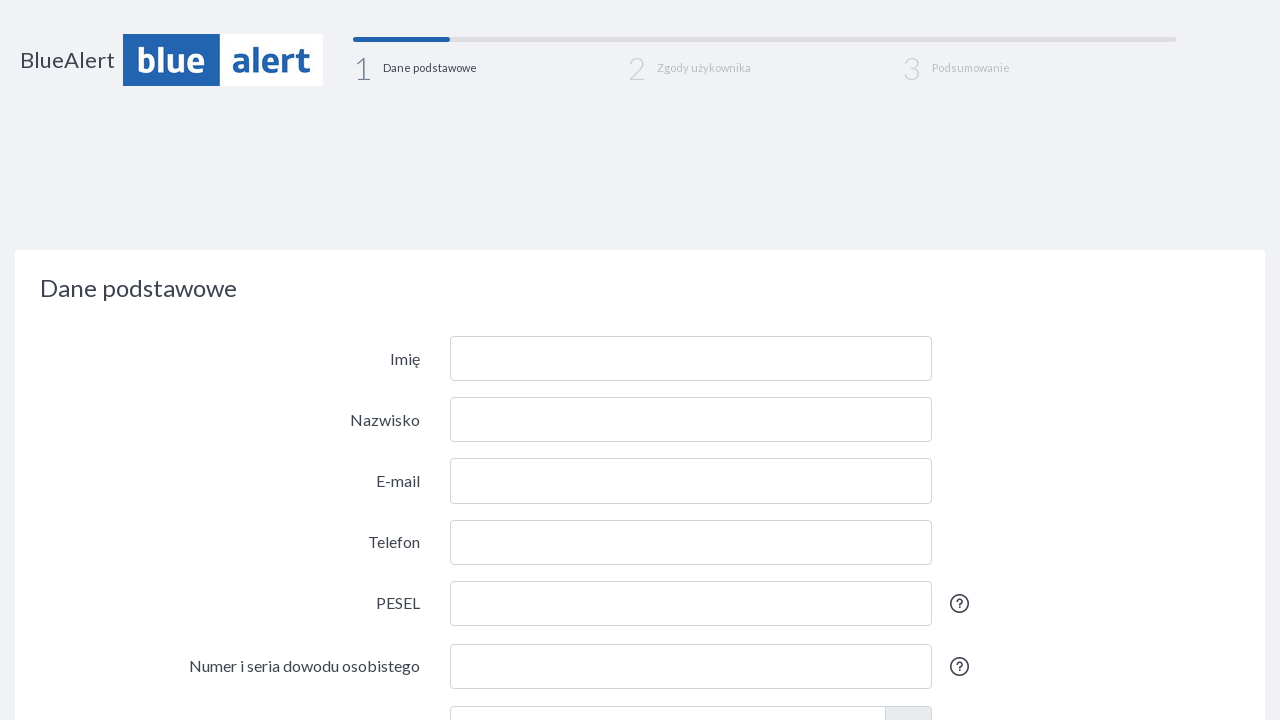

Filled first name field with 'Jan' on input[name='first_name']
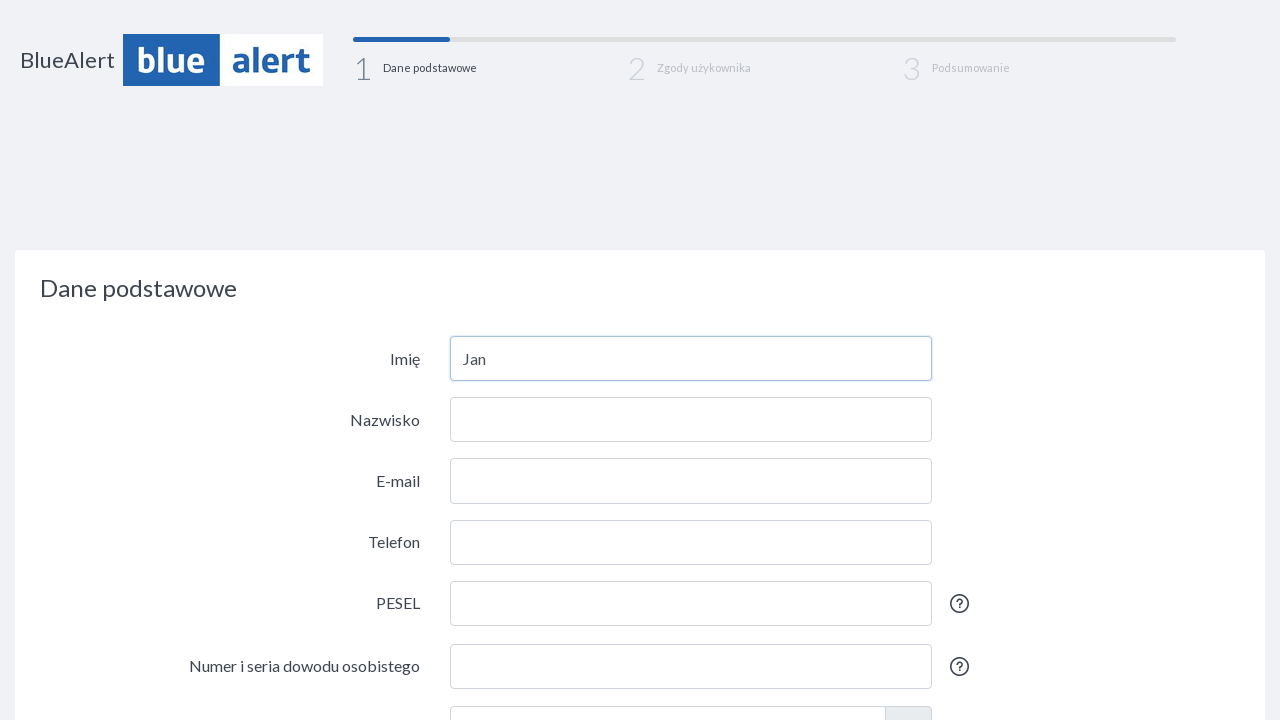

Filled last name field with 'Kowalski' on input[name='last_name']
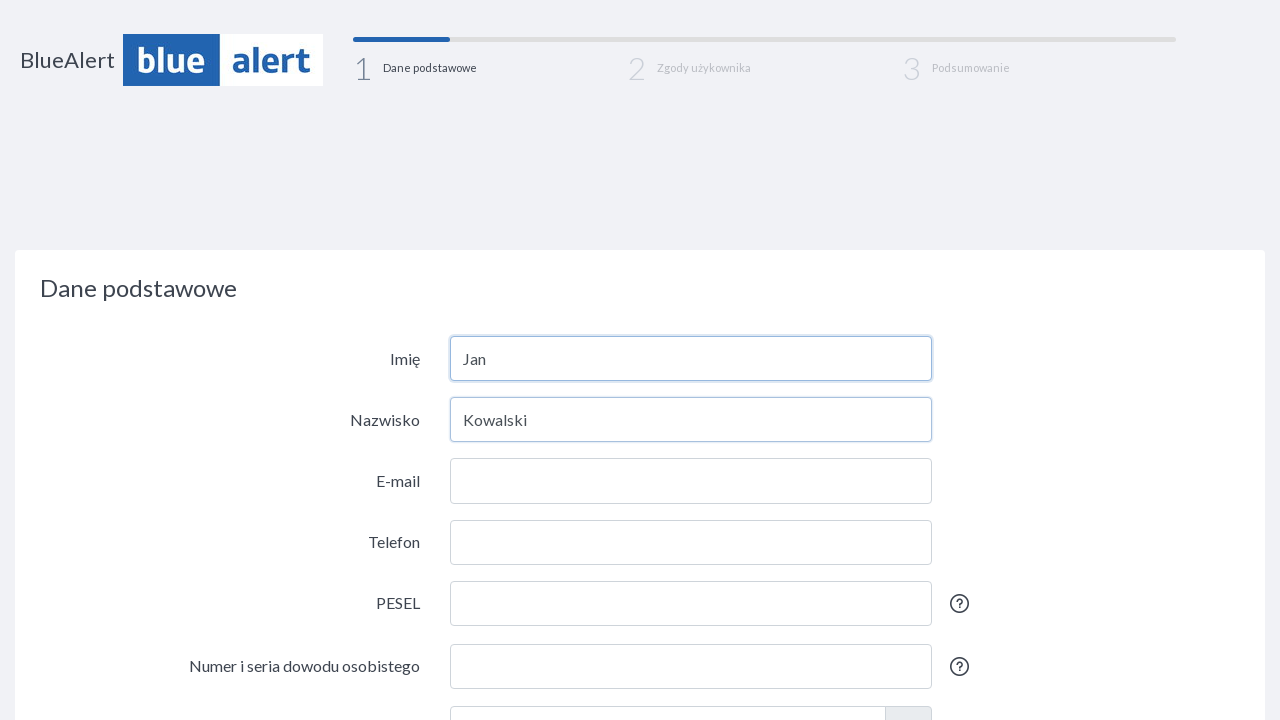

Filled email field with 'jan.kowalski@gmail.com' on input[name='email']
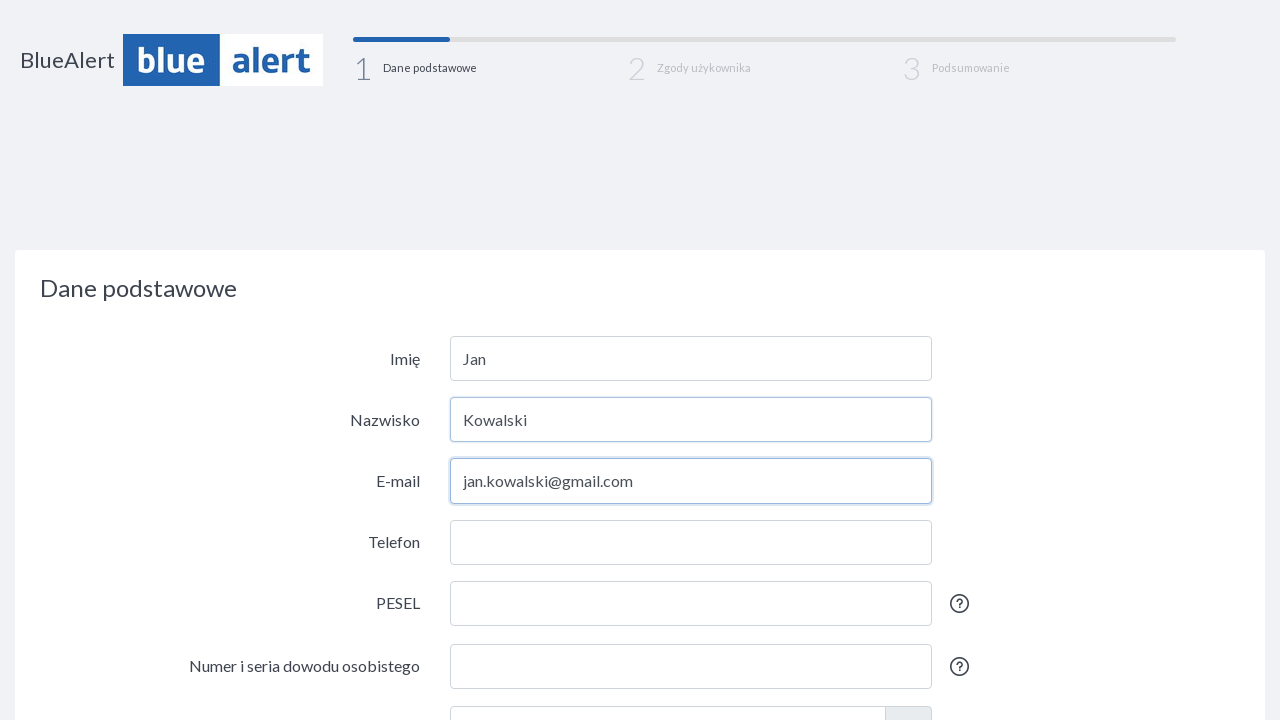

Filled phone field with '715715715' on input[name='phone']
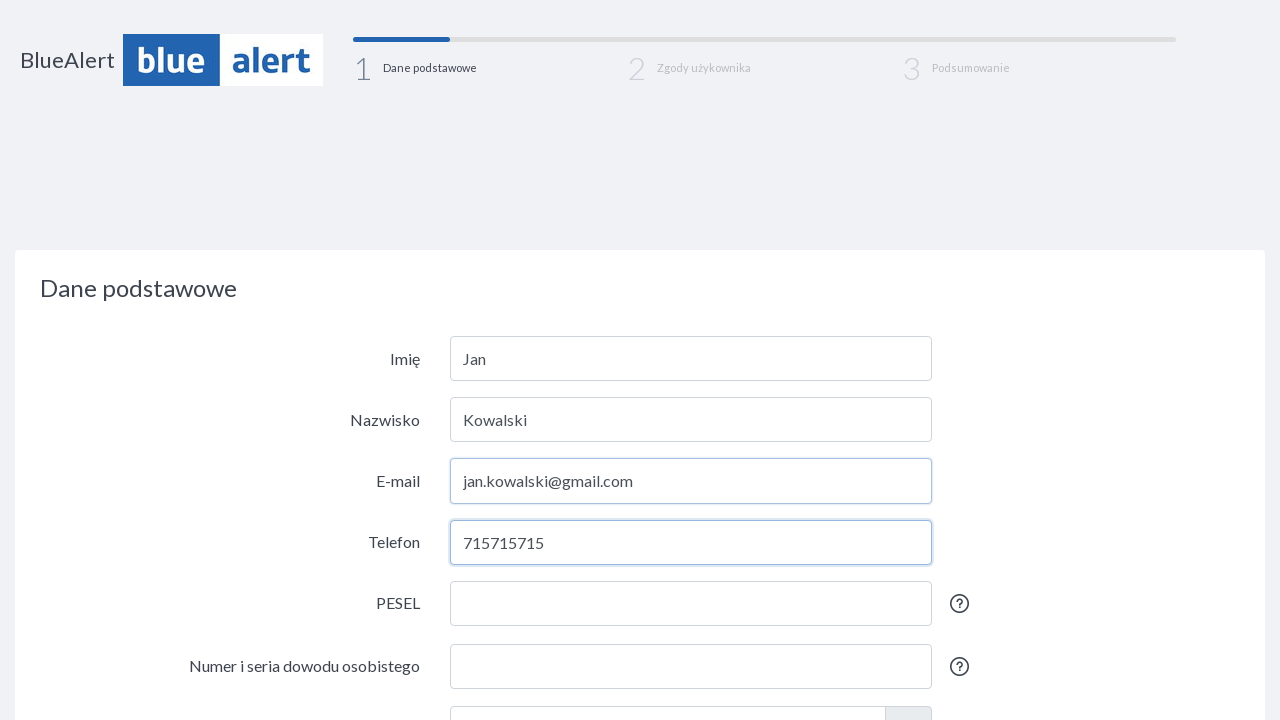

Filled PESEL field with '78092790743' on input[name='pesel']
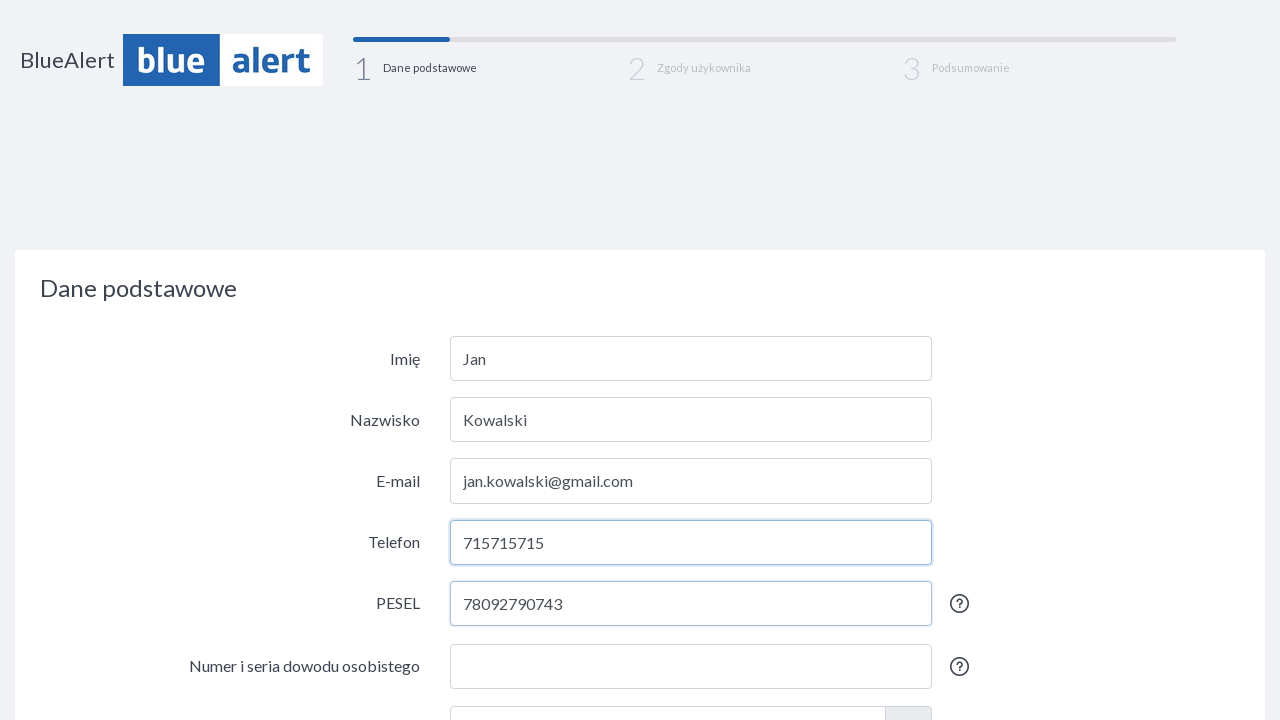

Filled ID number field with 'AMJ244308' on input[name='id_numer']
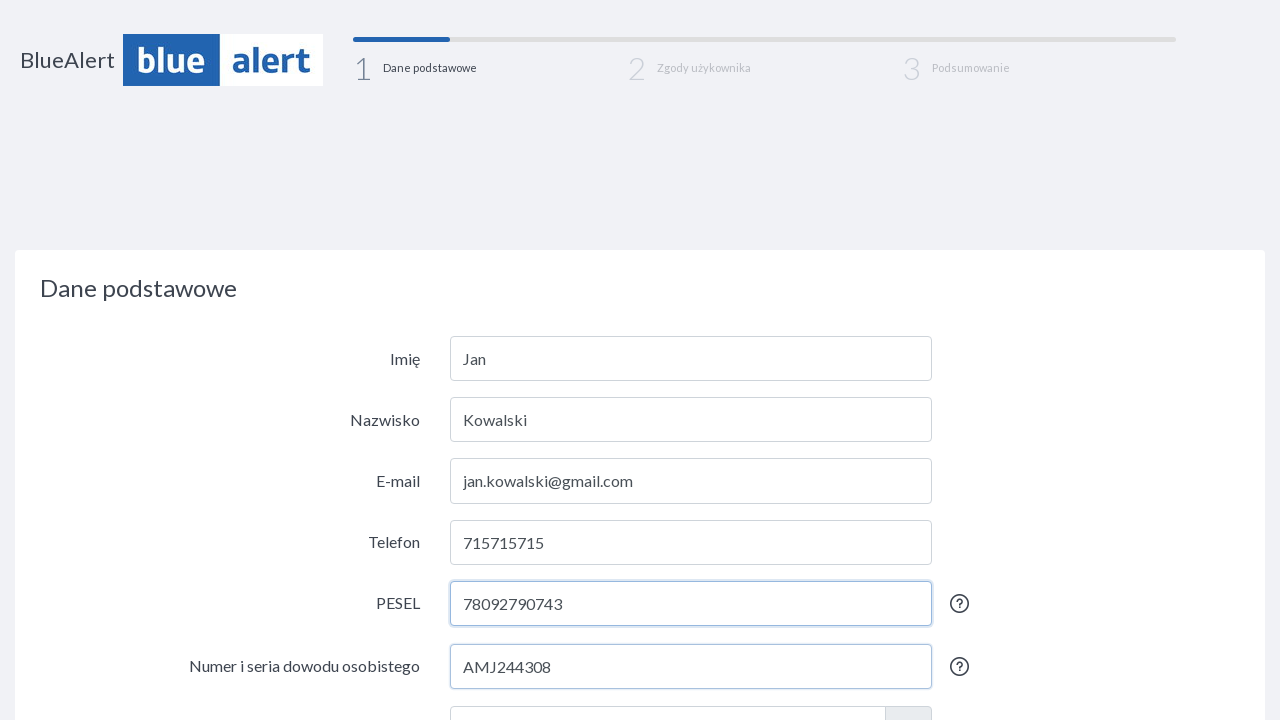

Filled date field with '1978-09-27' on input[name='date']
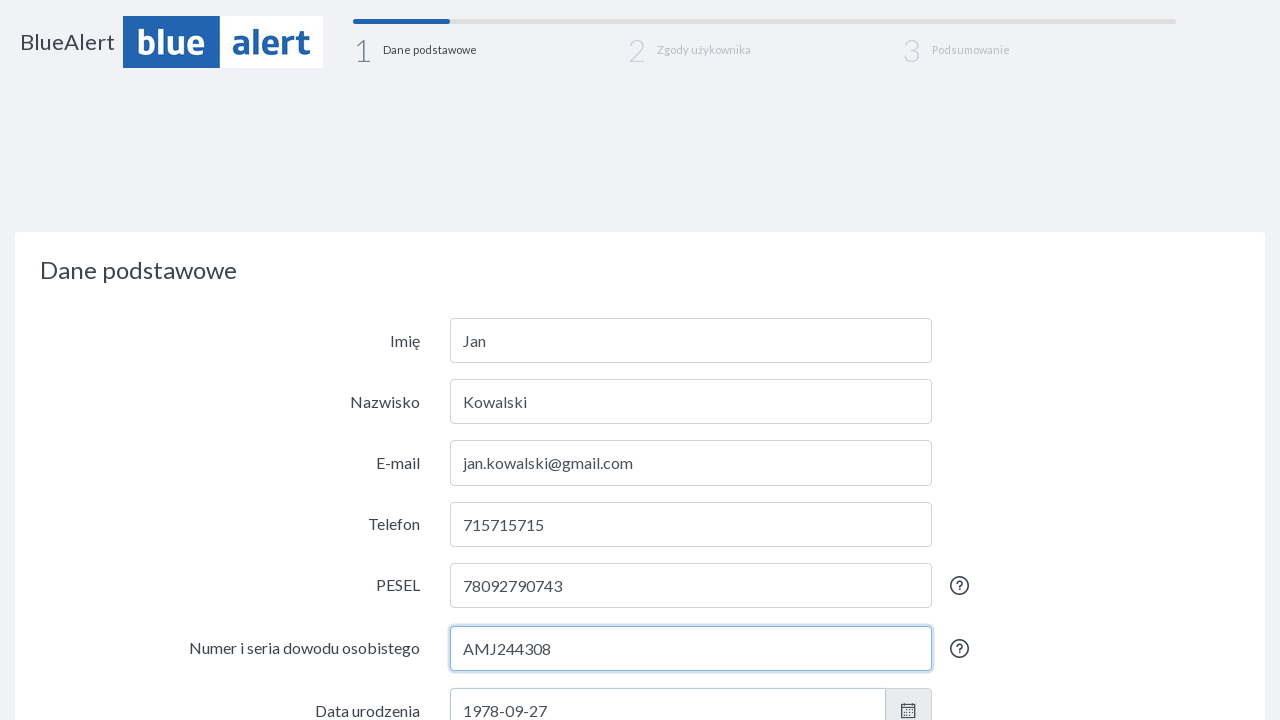

Clicked on ID number field to trigger validation at (691, 648) on input[name='id_numer']
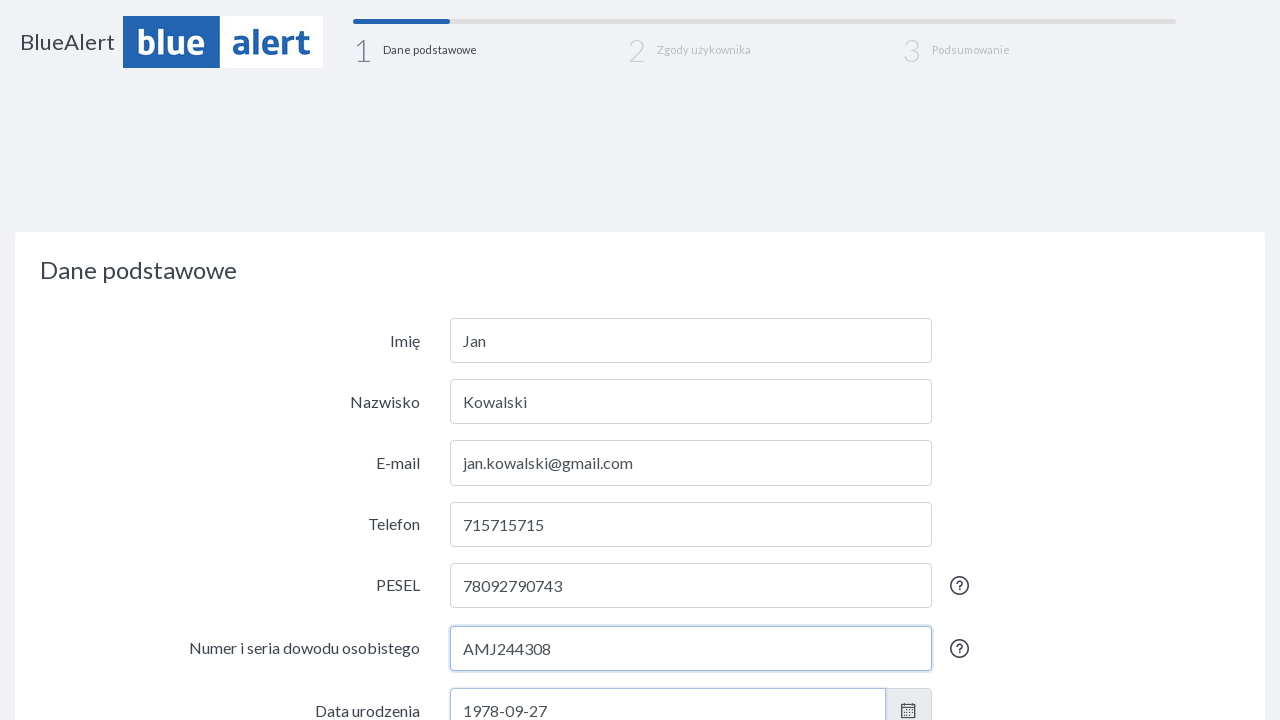

Clicked next button to proceed to next step at (562, 510) on #form_button_next
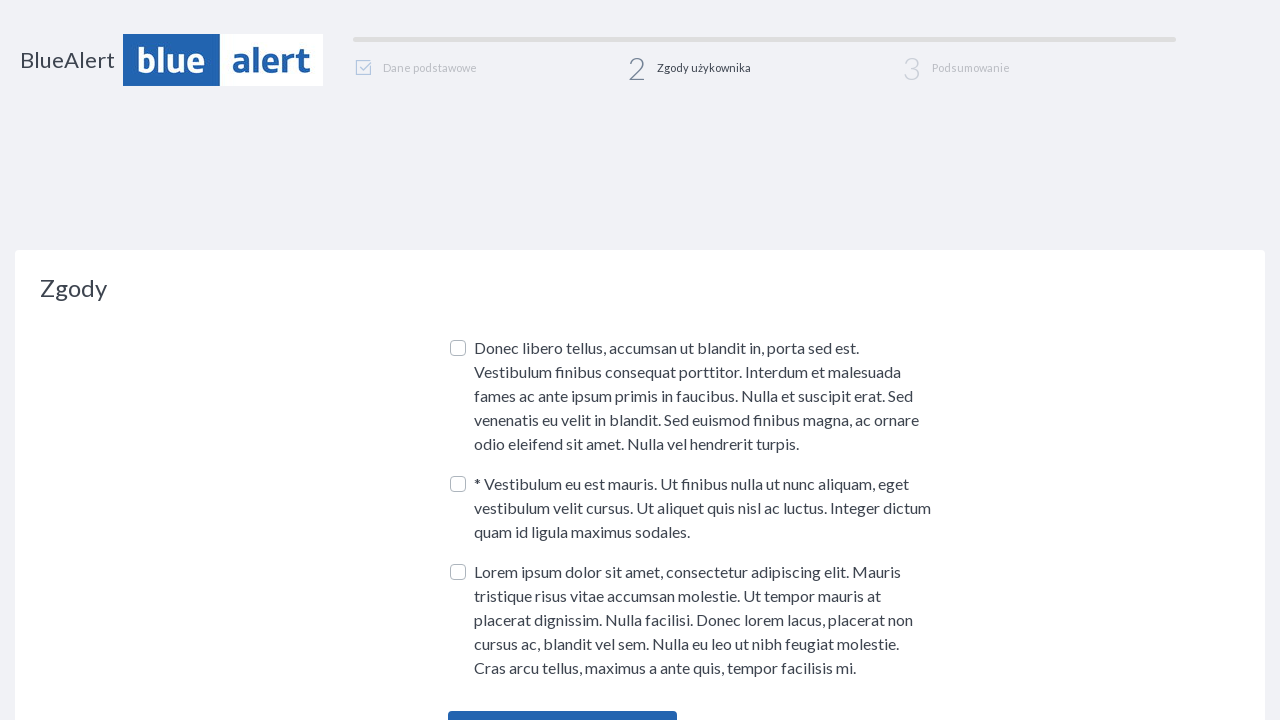

Consent section loaded successfully
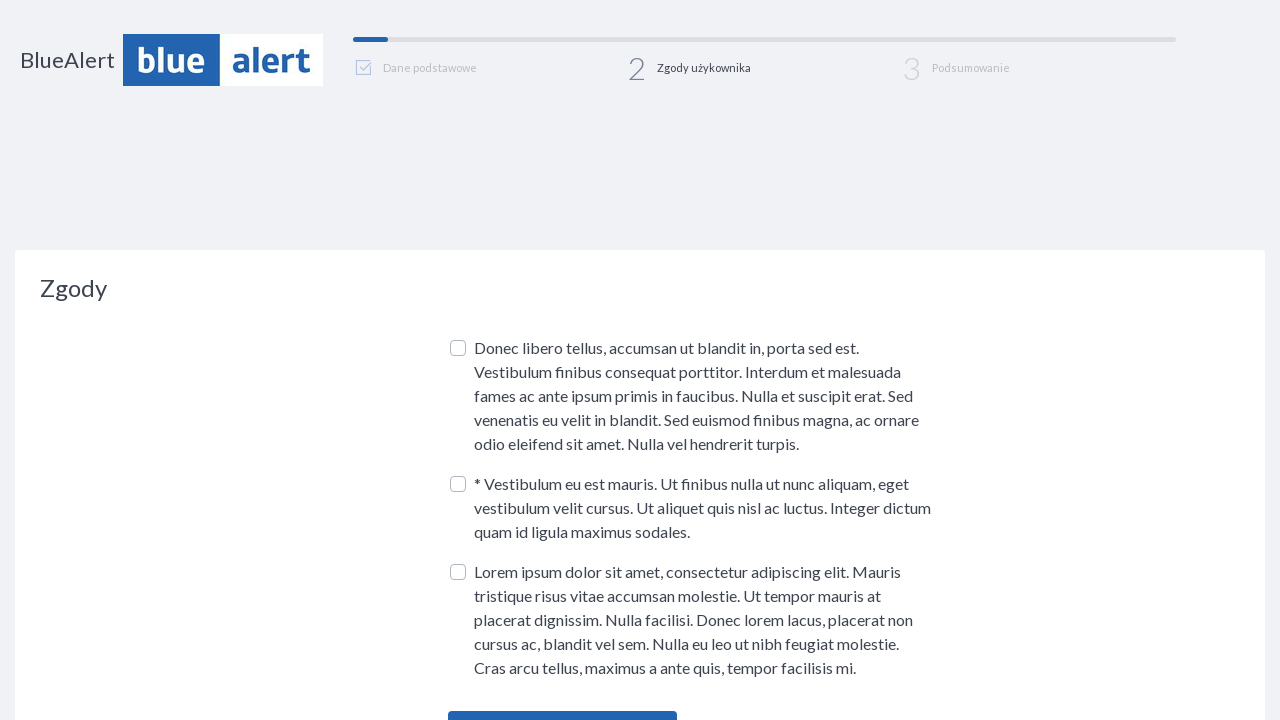

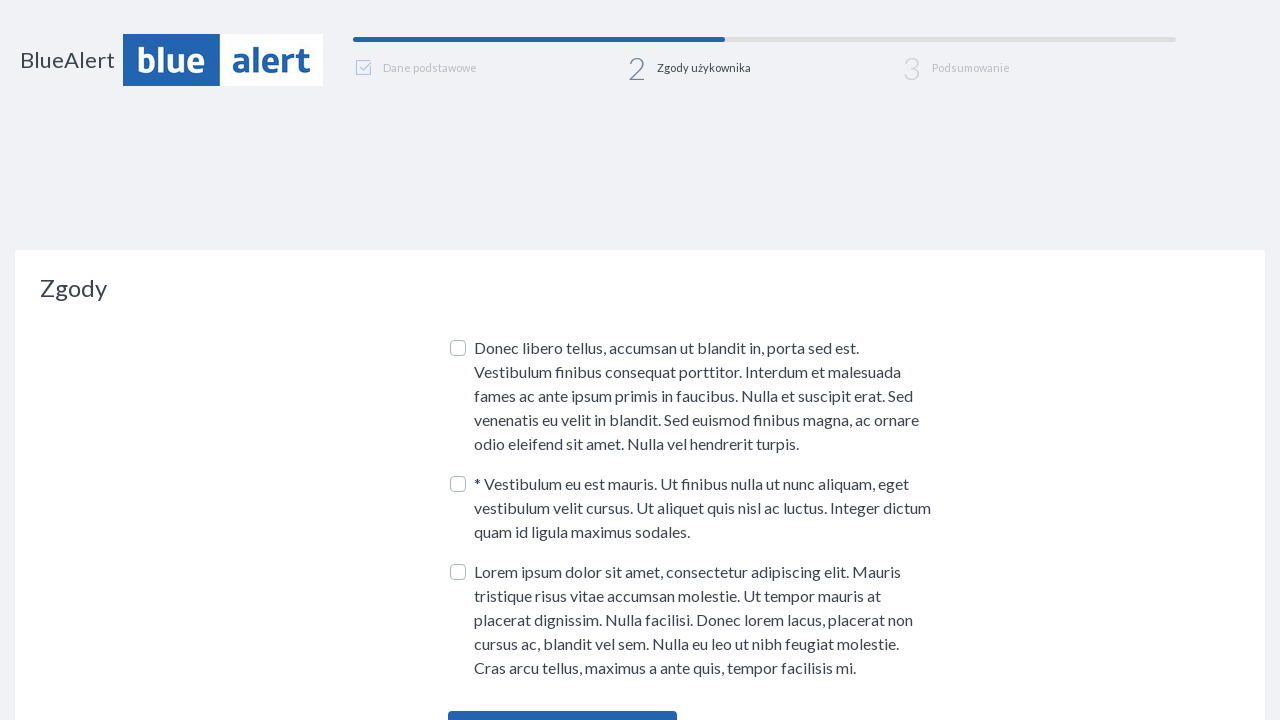